Tests checkbox functionality by clicking a checkbox to select it, verifying it's selected, then clicking again to deselect it and verifying it's deselected, and counting total checkboxes on the page

Starting URL: https://rahulshettyacademy.com/AutomationPractice/

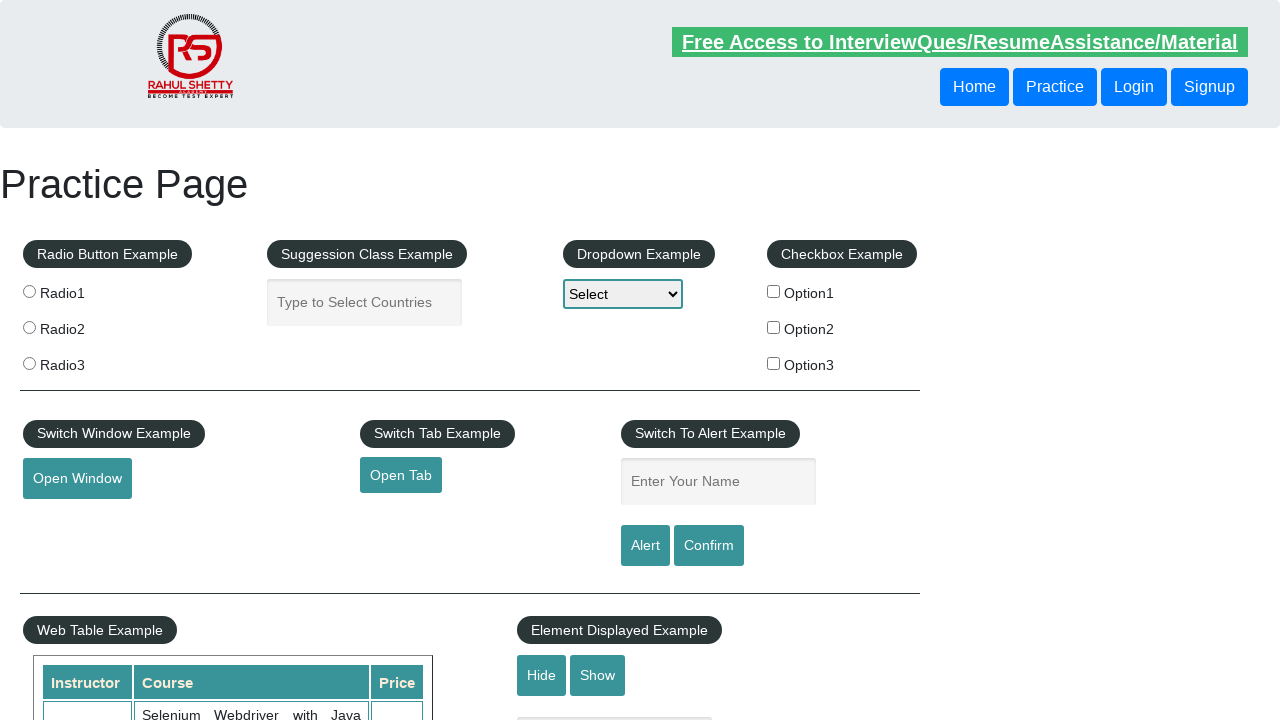

Clicked checkbox option 1 to select it at (774, 291) on #checkBoxOption1
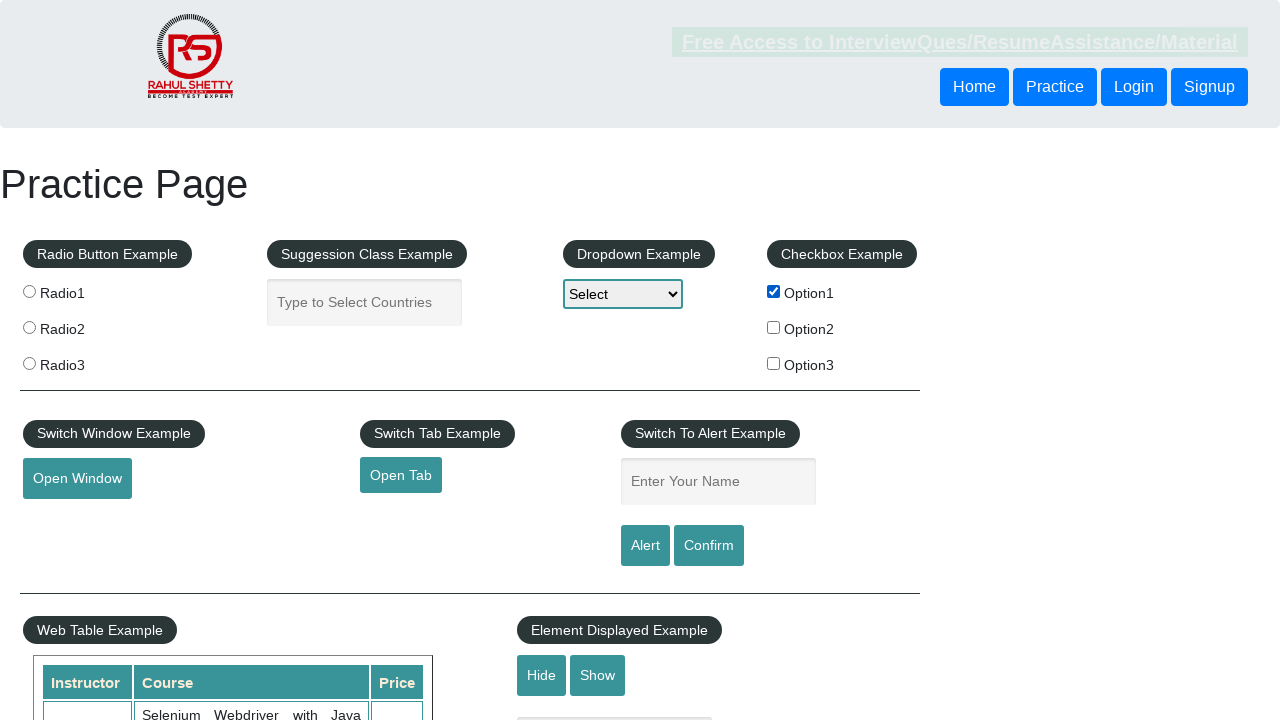

Verified checkbox option 1 is selected
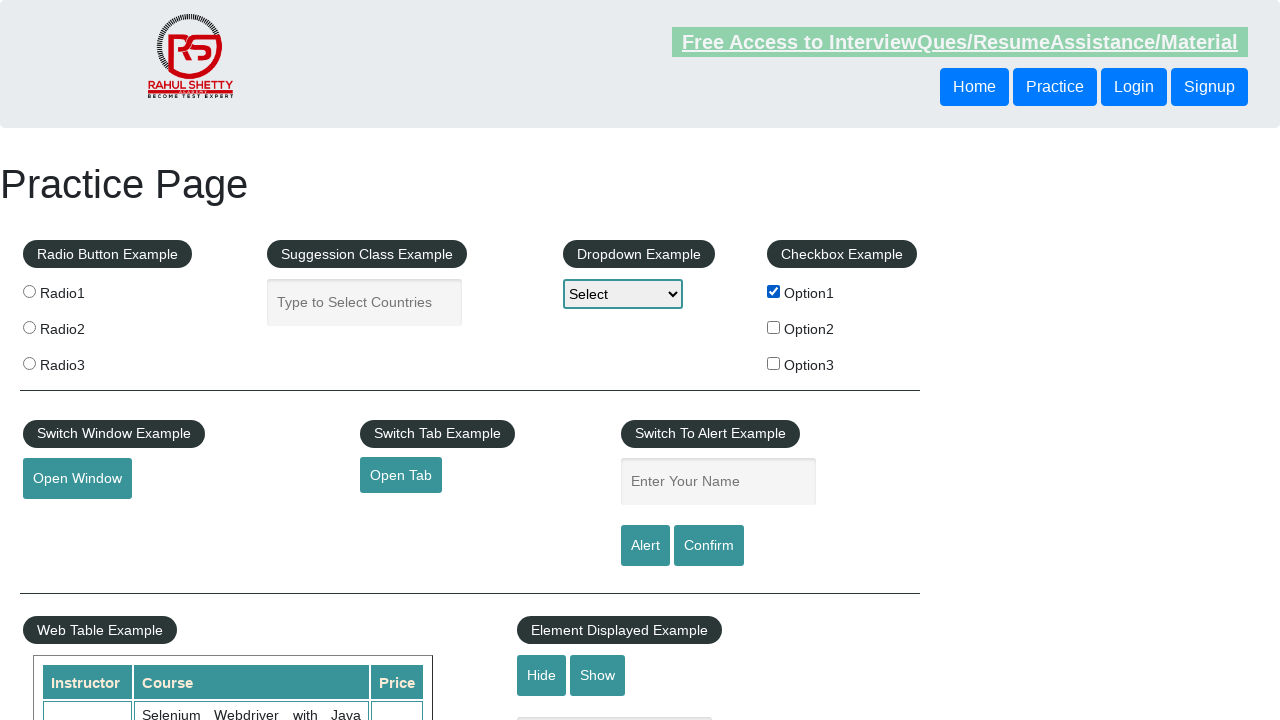

Clicked checkbox option 1 again to deselect it at (774, 291) on #checkBoxOption1
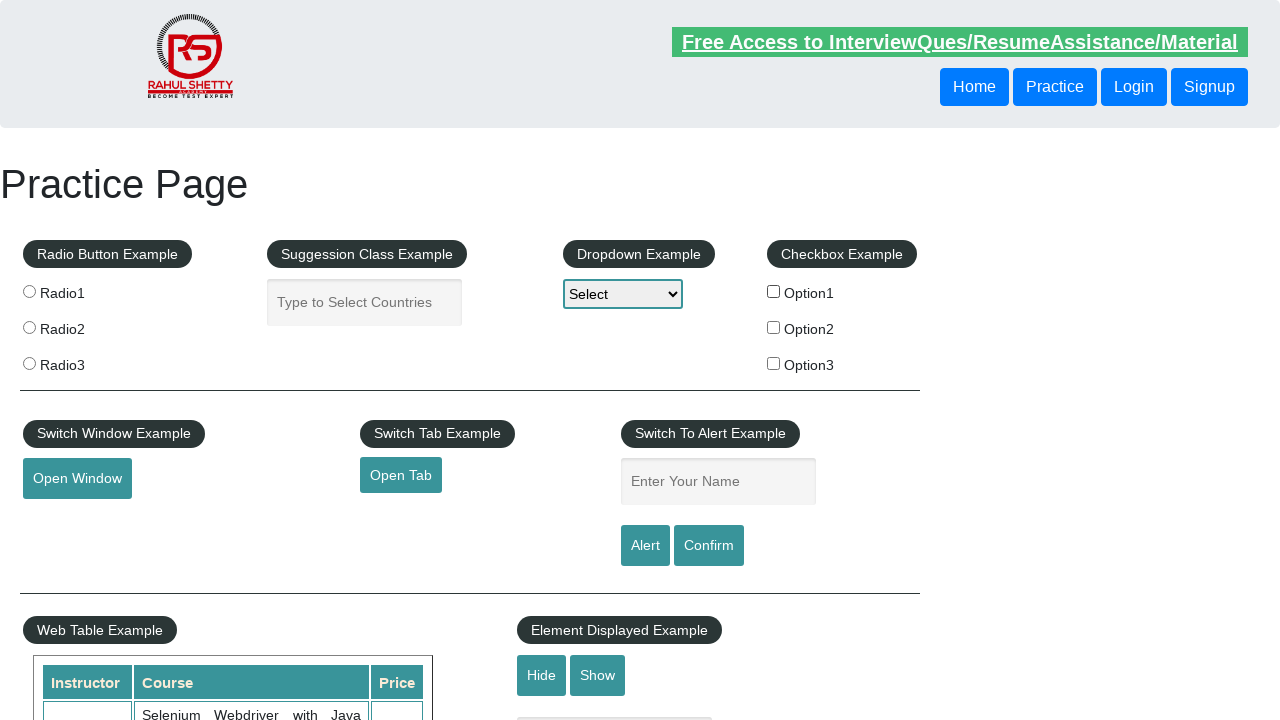

Verified checkbox option 1 is deselected
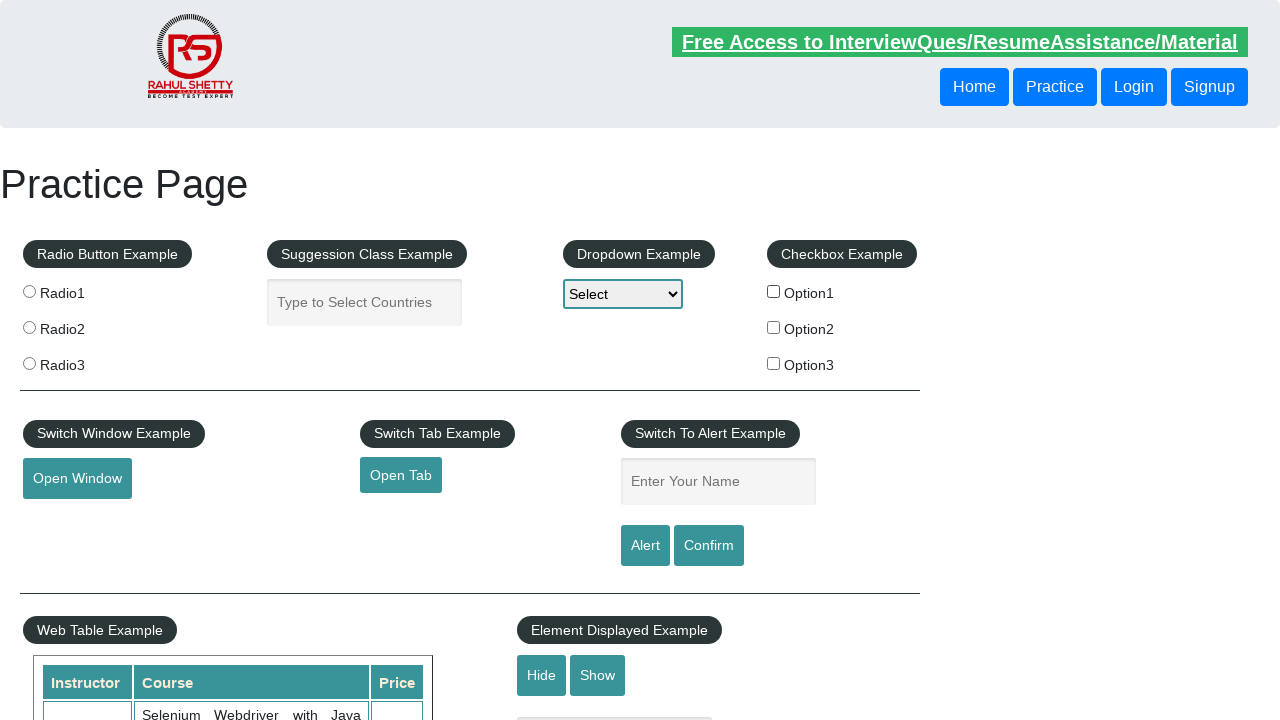

Counted total checkboxes on the page: 3
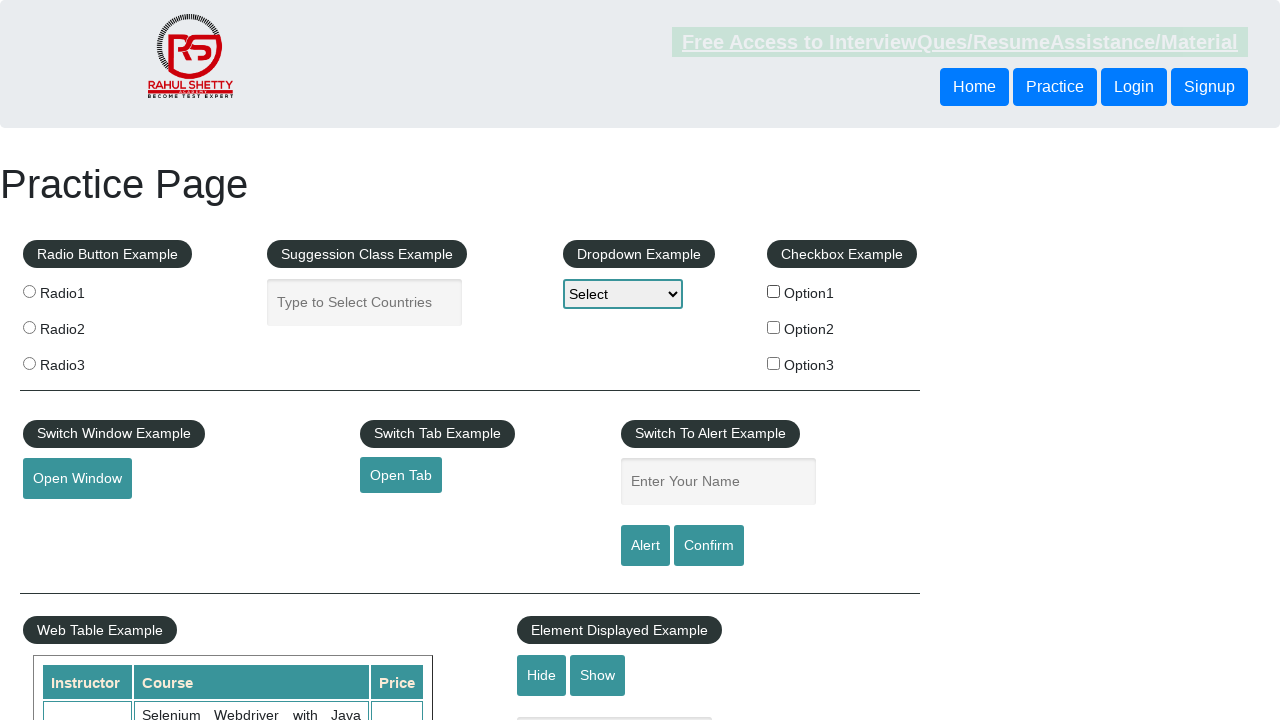

Printed total checkbox count: 3
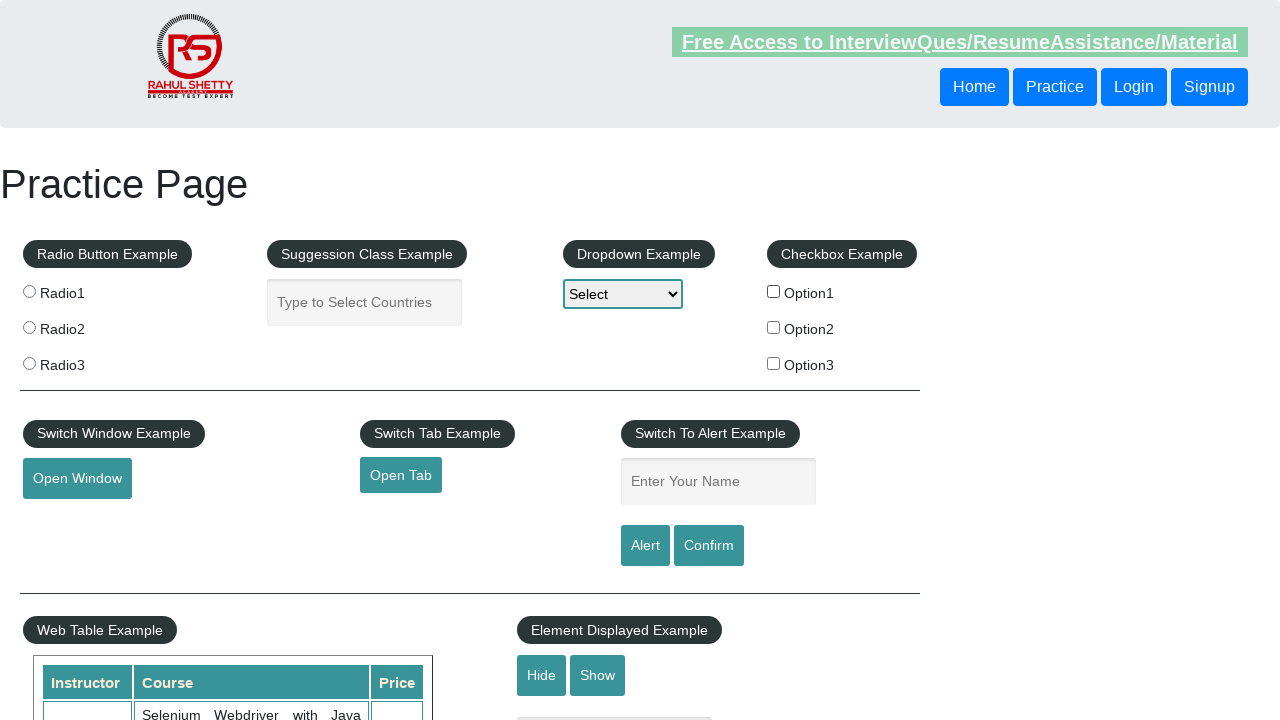

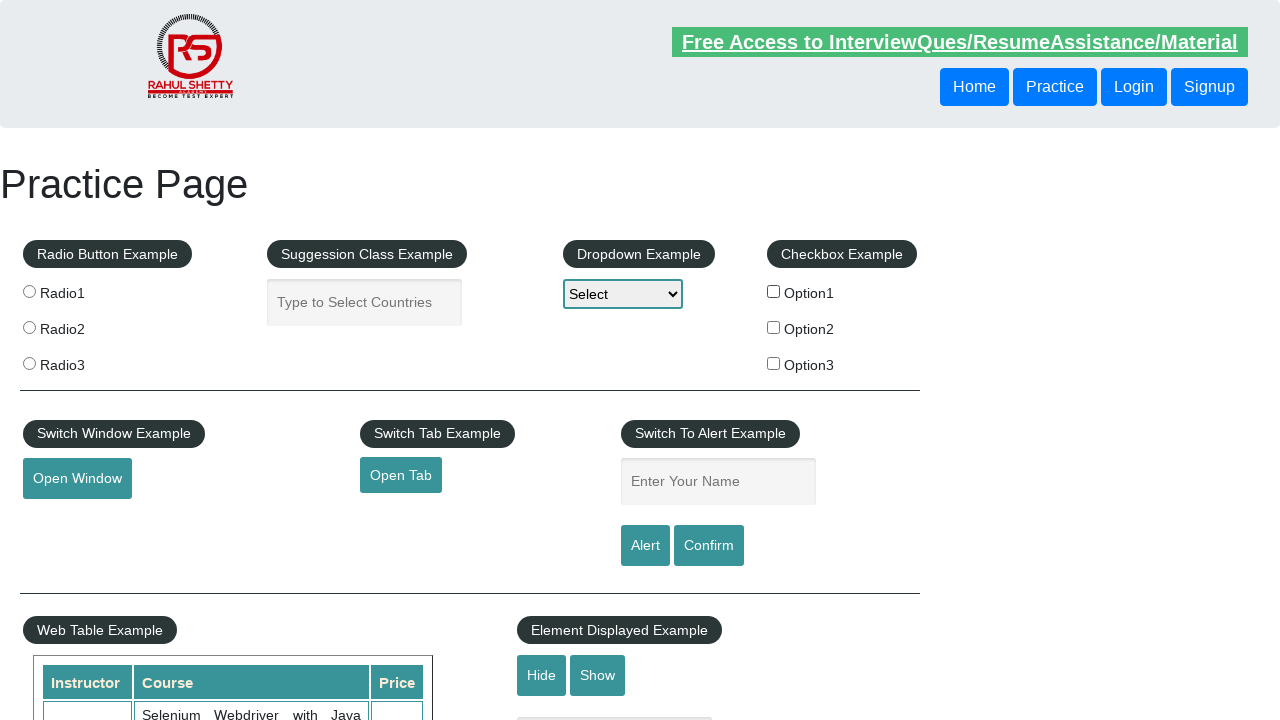